Tests horizontal slider functionality by using arrow keys to move the slider to a specific value and verifying the displayed value

Starting URL: https://the-internet.herokuapp.com/horizontal_slider

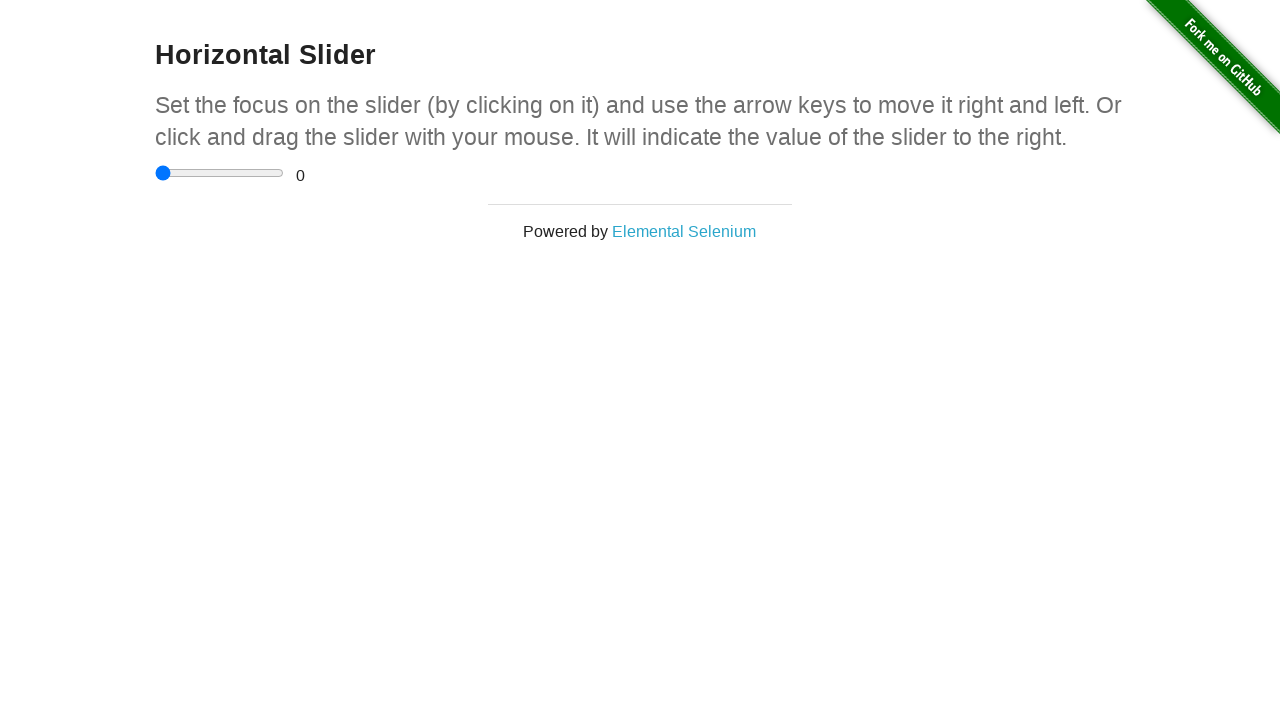

Located the horizontal slider element
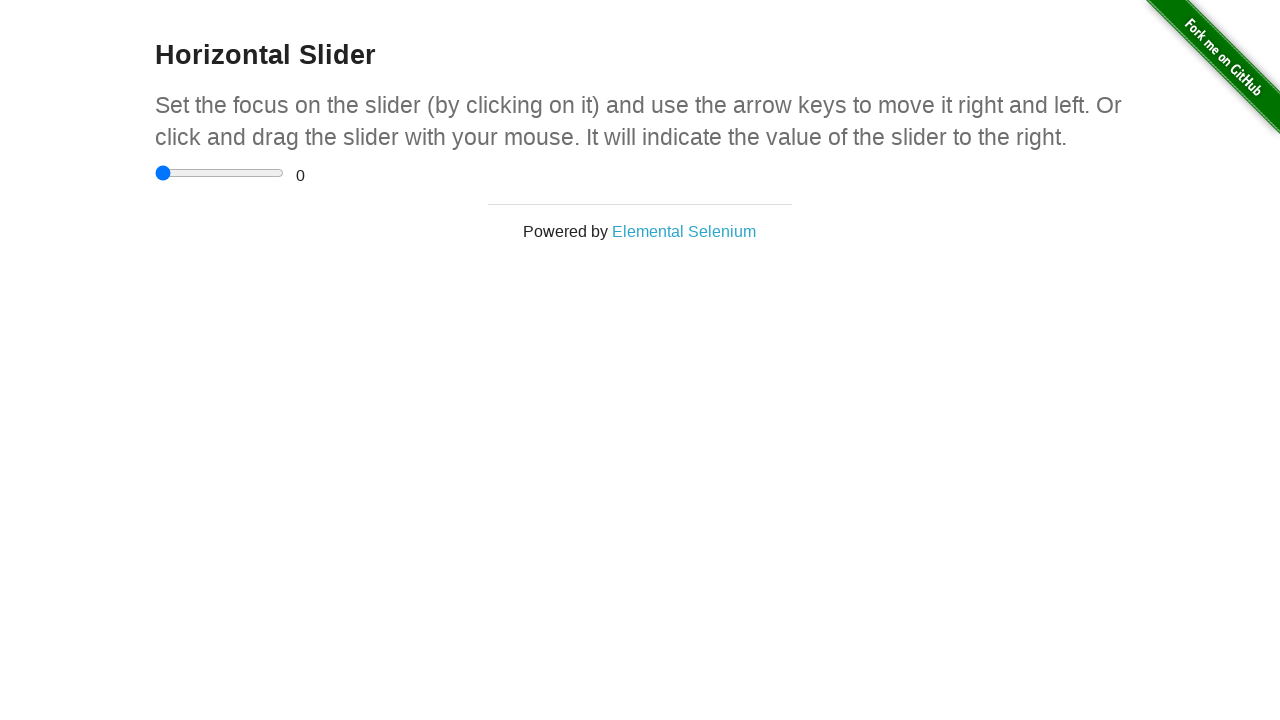

Located the value display element
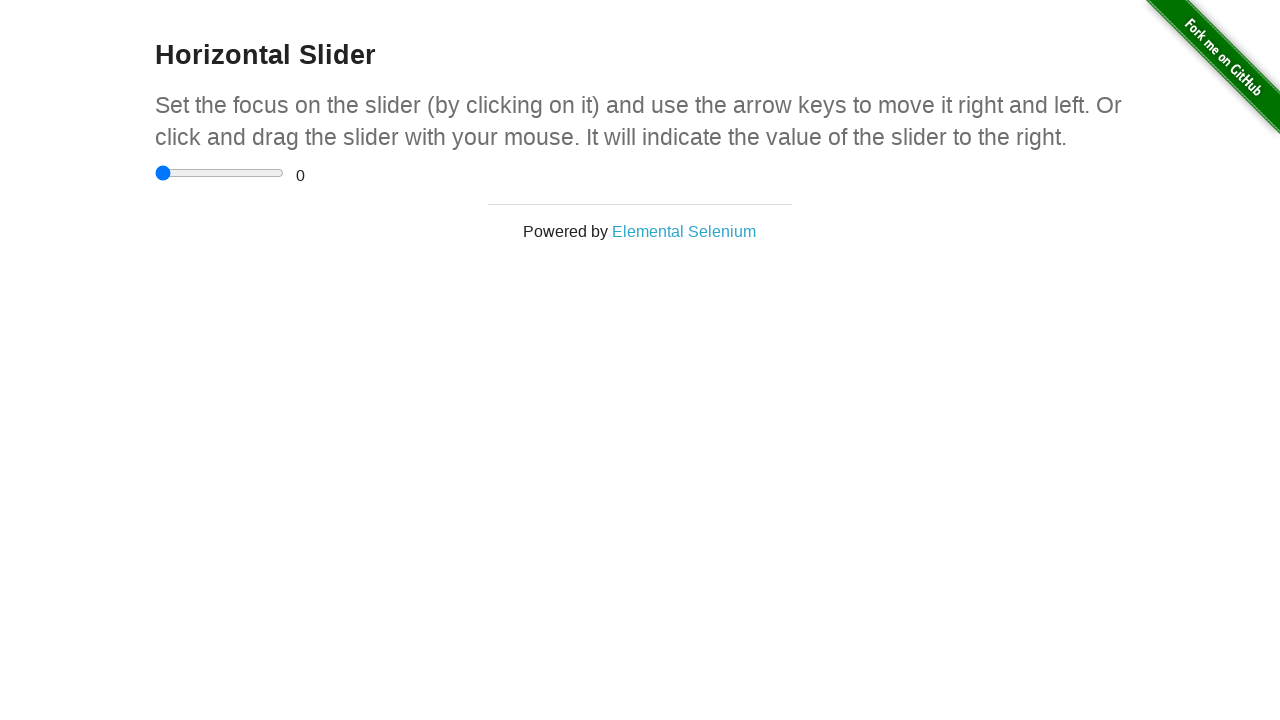

Pressed ArrowRight on slider (press 1 of 6) on input[type='range']
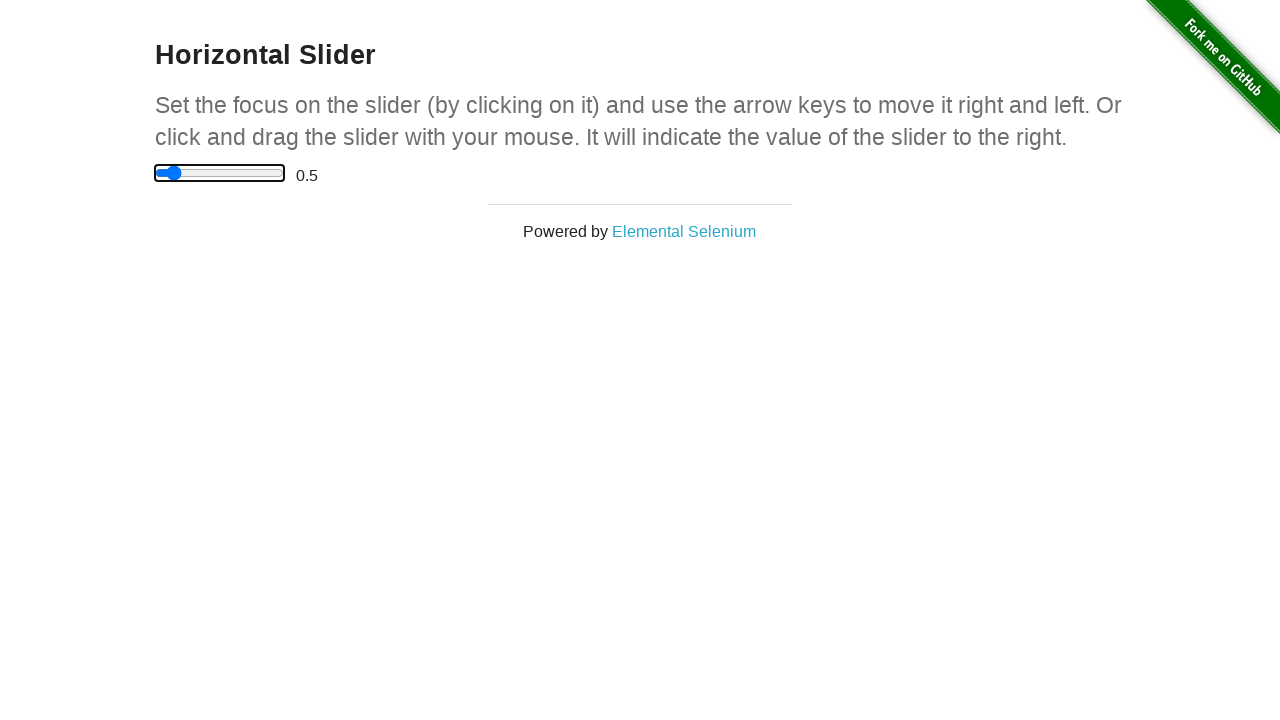

Pressed ArrowRight on slider (press 2 of 6) on input[type='range']
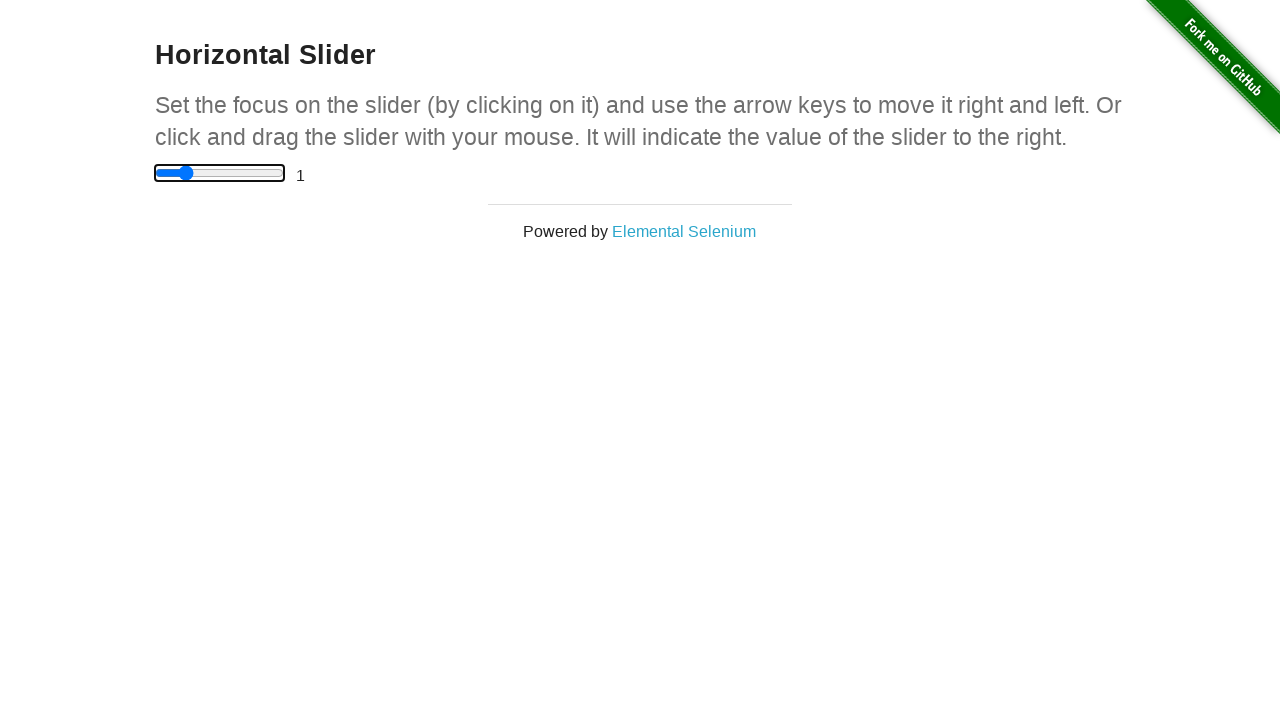

Pressed ArrowRight on slider (press 3 of 6) on input[type='range']
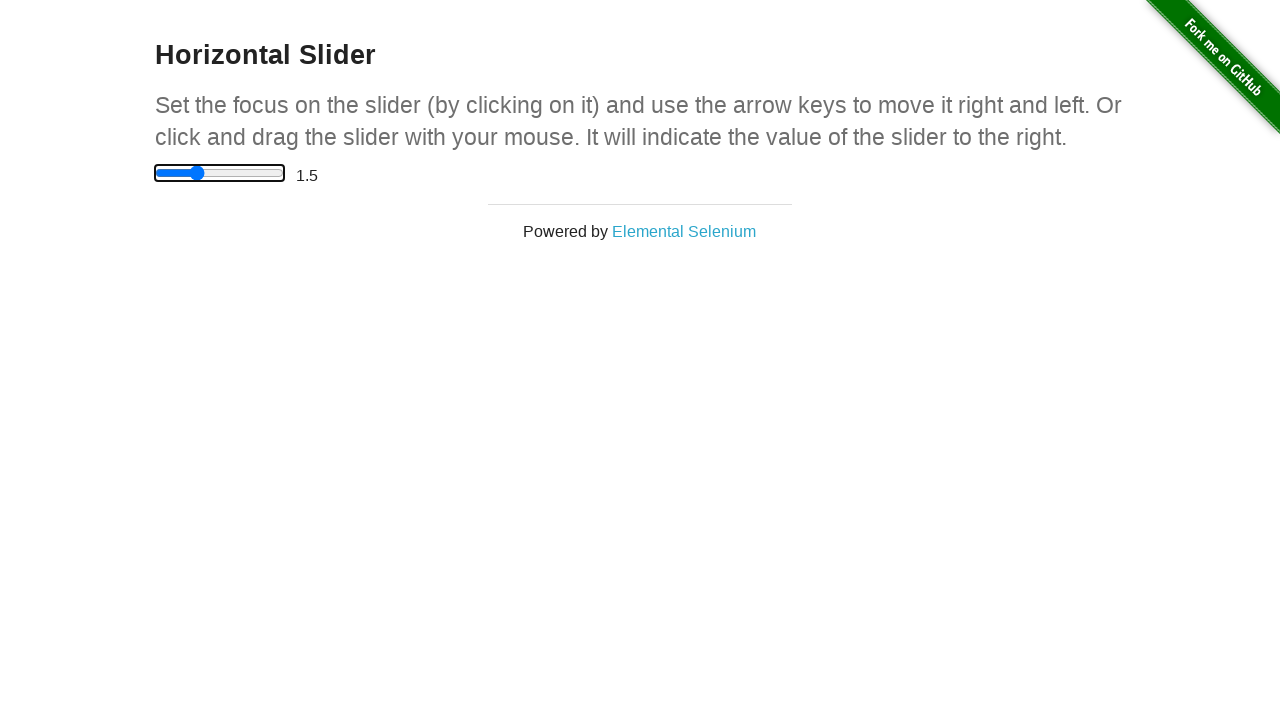

Pressed ArrowRight on slider (press 4 of 6) on input[type='range']
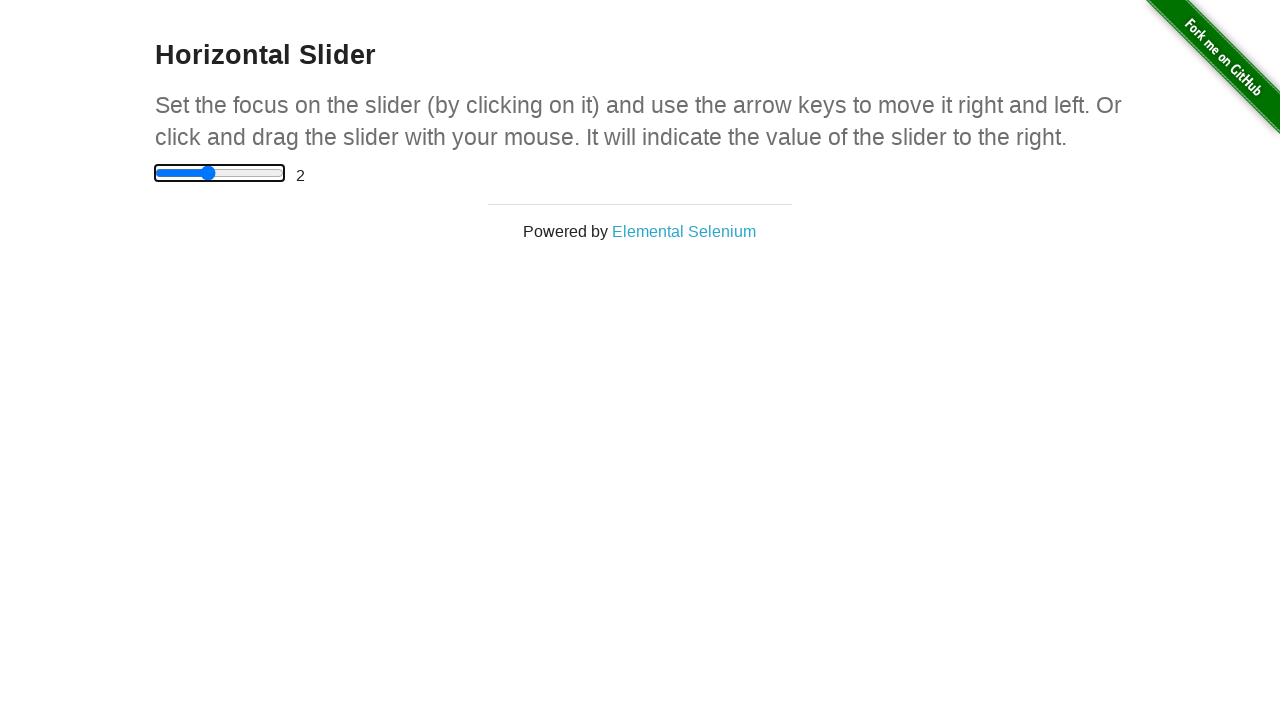

Pressed ArrowRight on slider (press 5 of 6) on input[type='range']
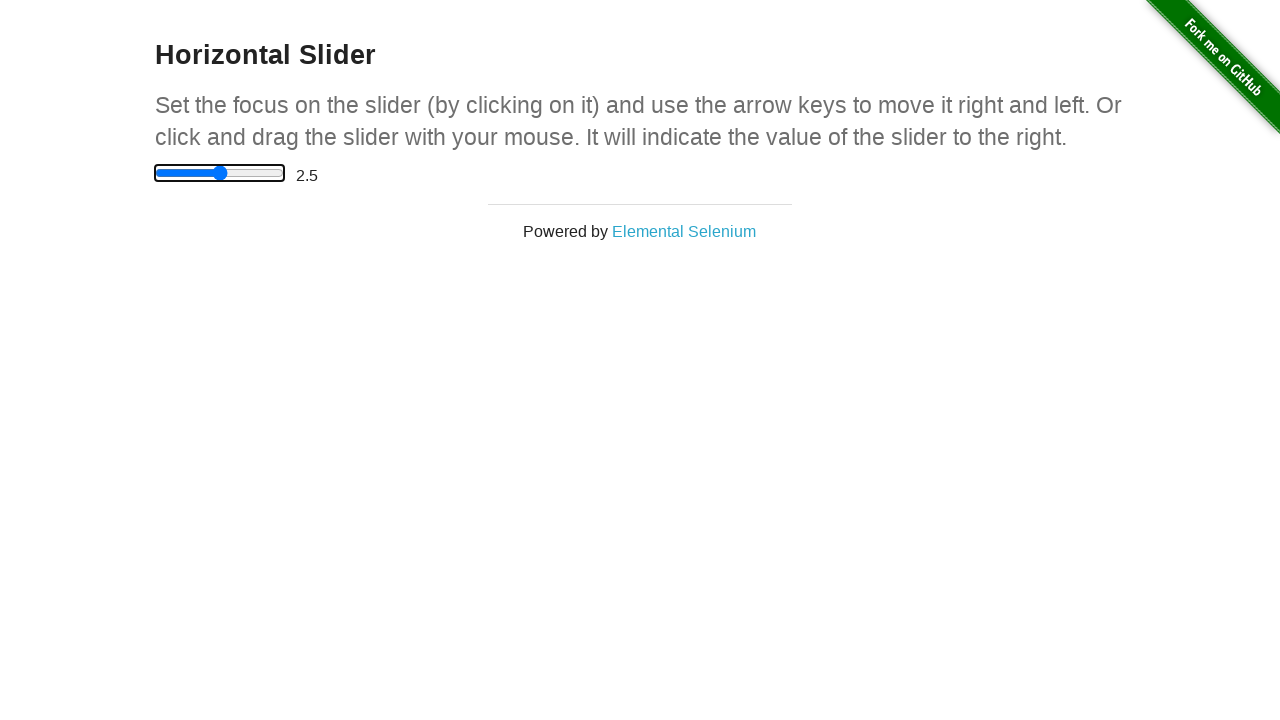

Pressed ArrowRight on slider (press 6 of 6) on input[type='range']
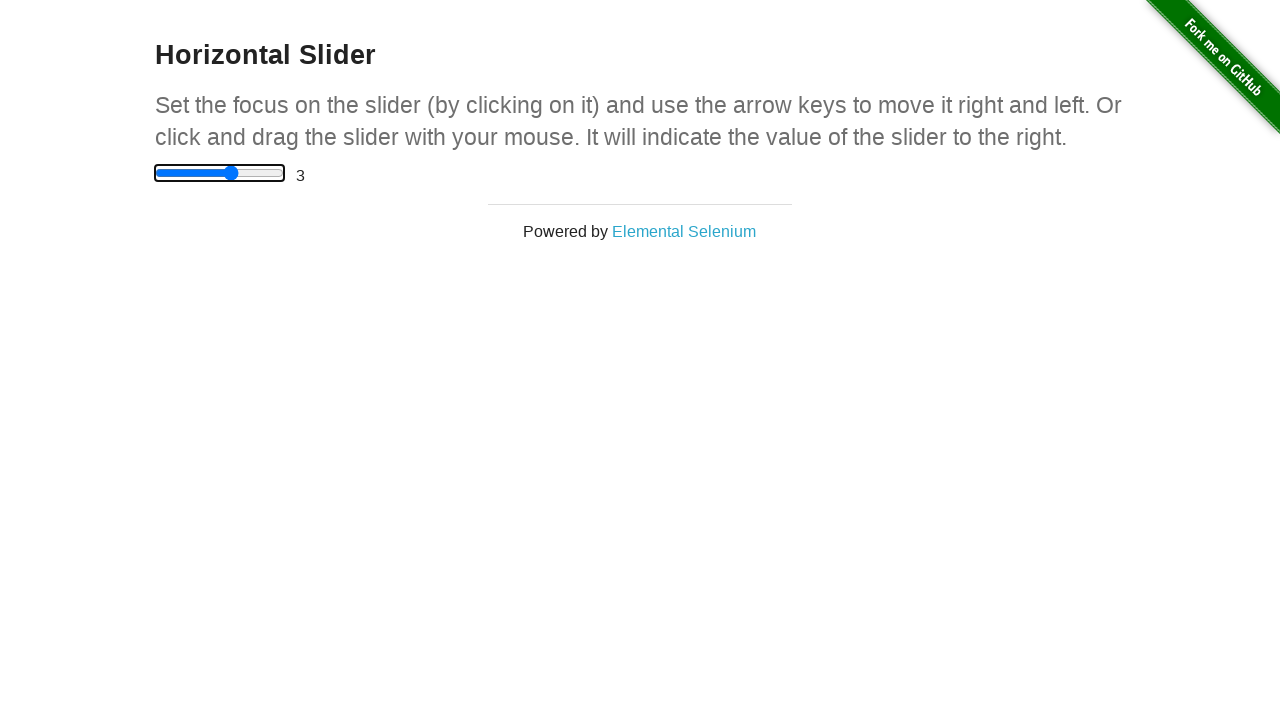

Retrieved the displayed value from slider
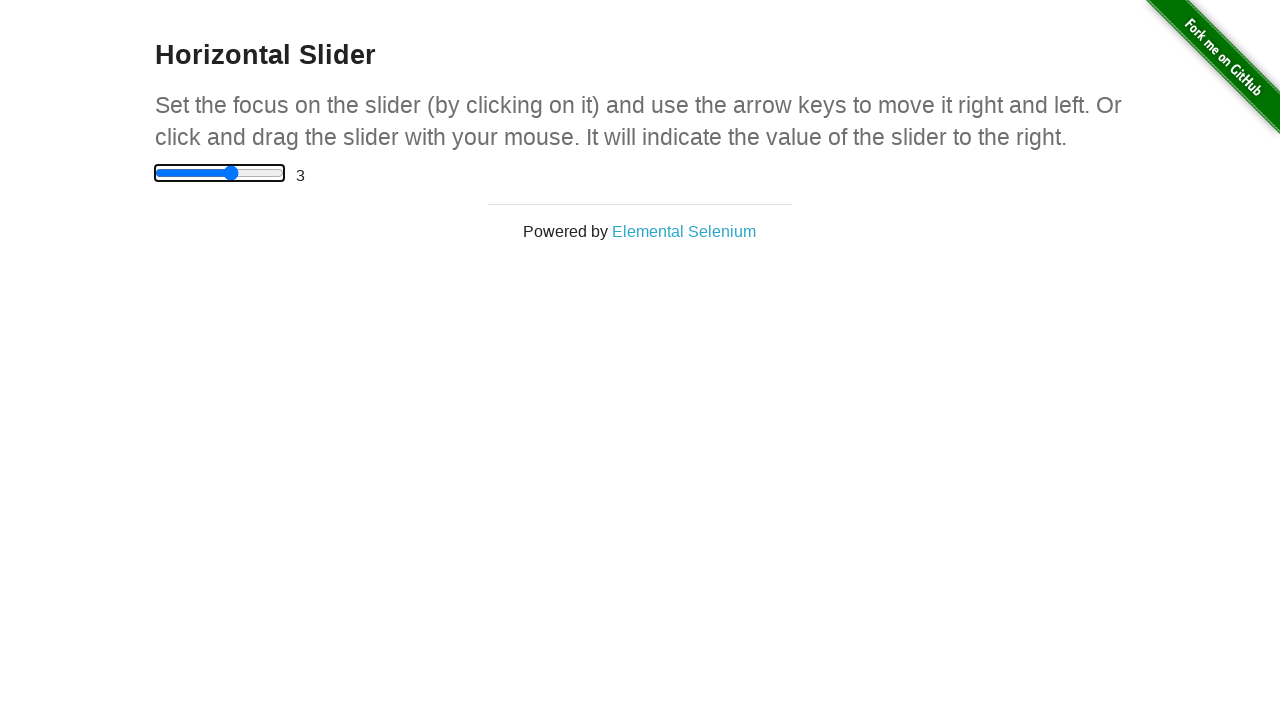

Verified slider value is 3 as expected
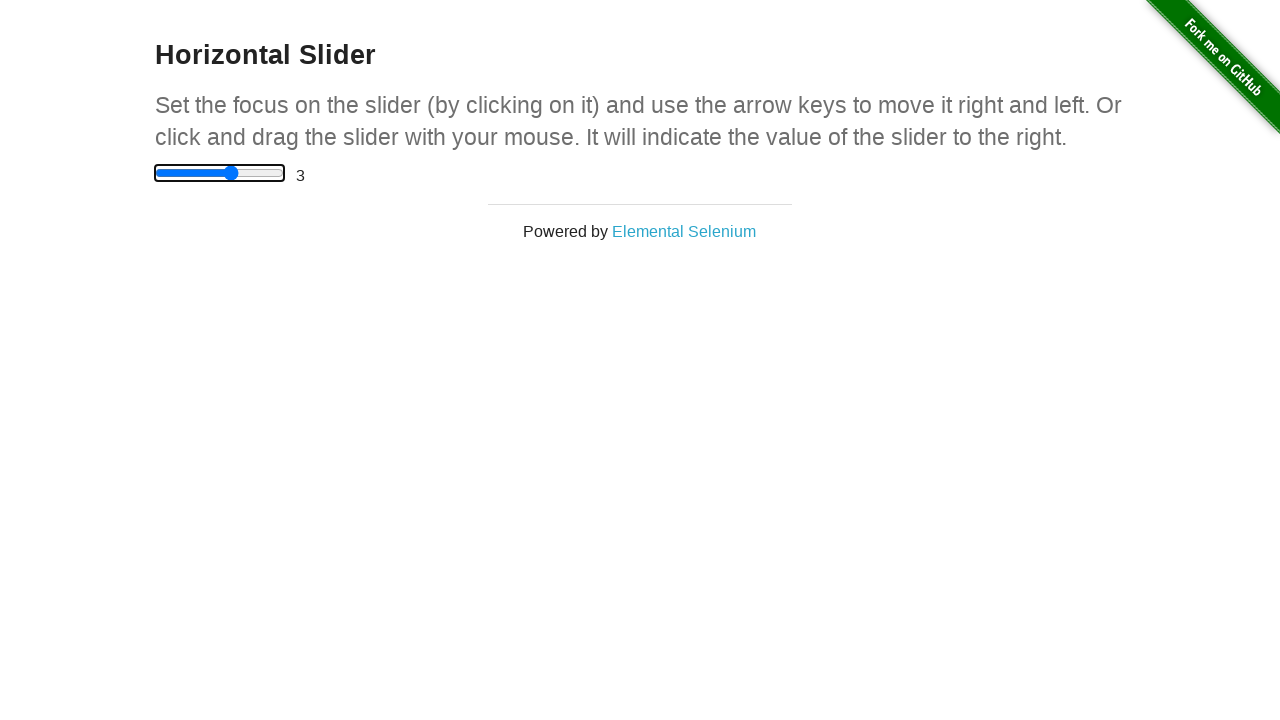

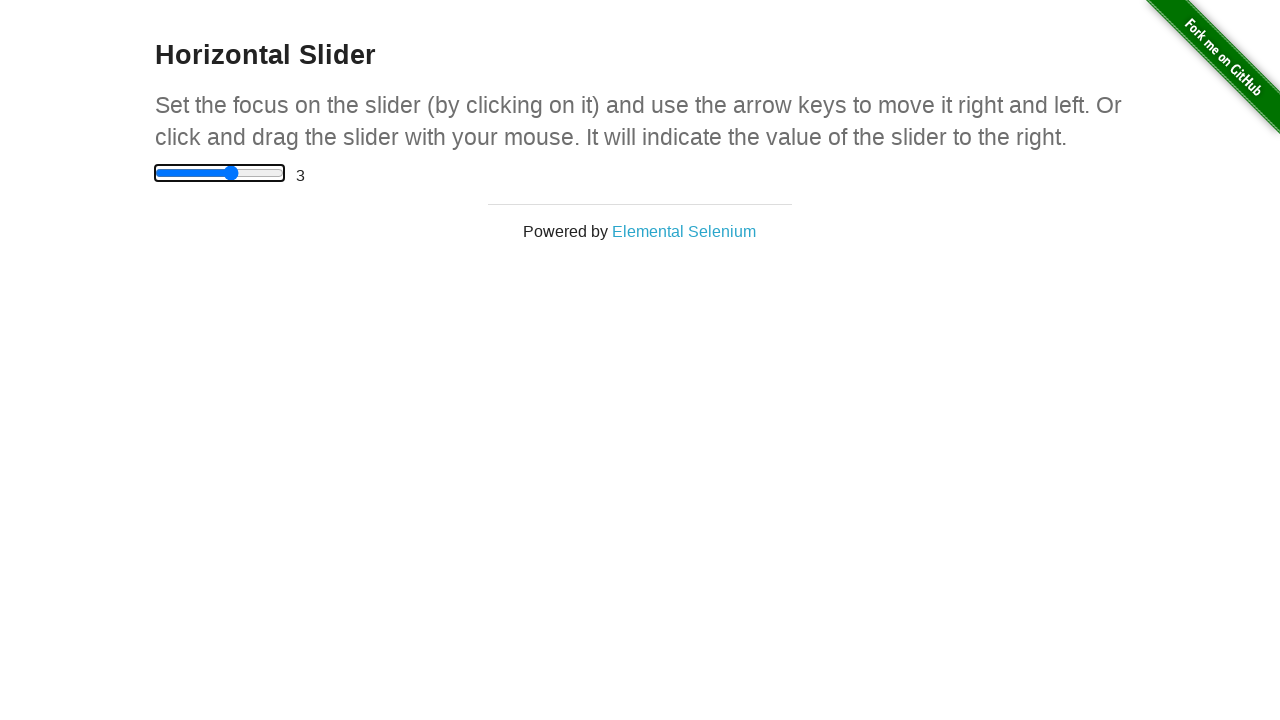